Tests file download functionality by navigating to a download page, clicking on a file link (sample.png), and triggering a download.

Starting URL: https://the-internet.herokuapp.com/download

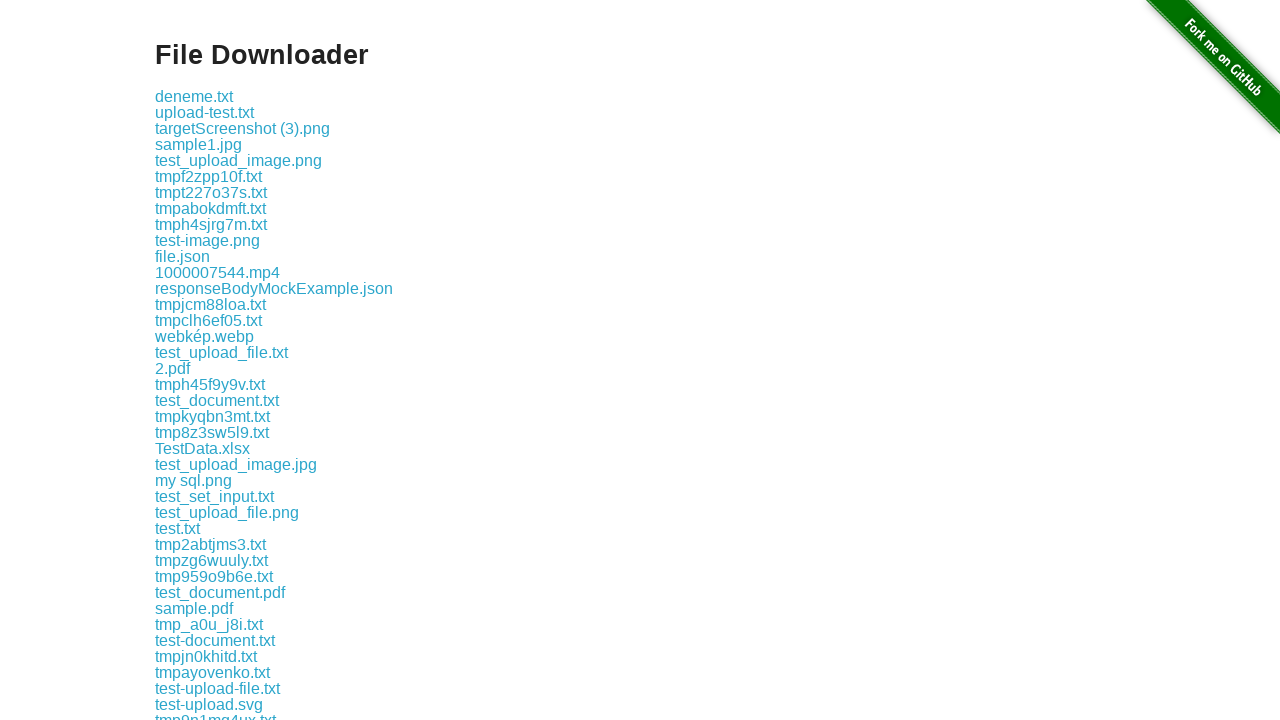

Download link 'some-file.txt' became visible
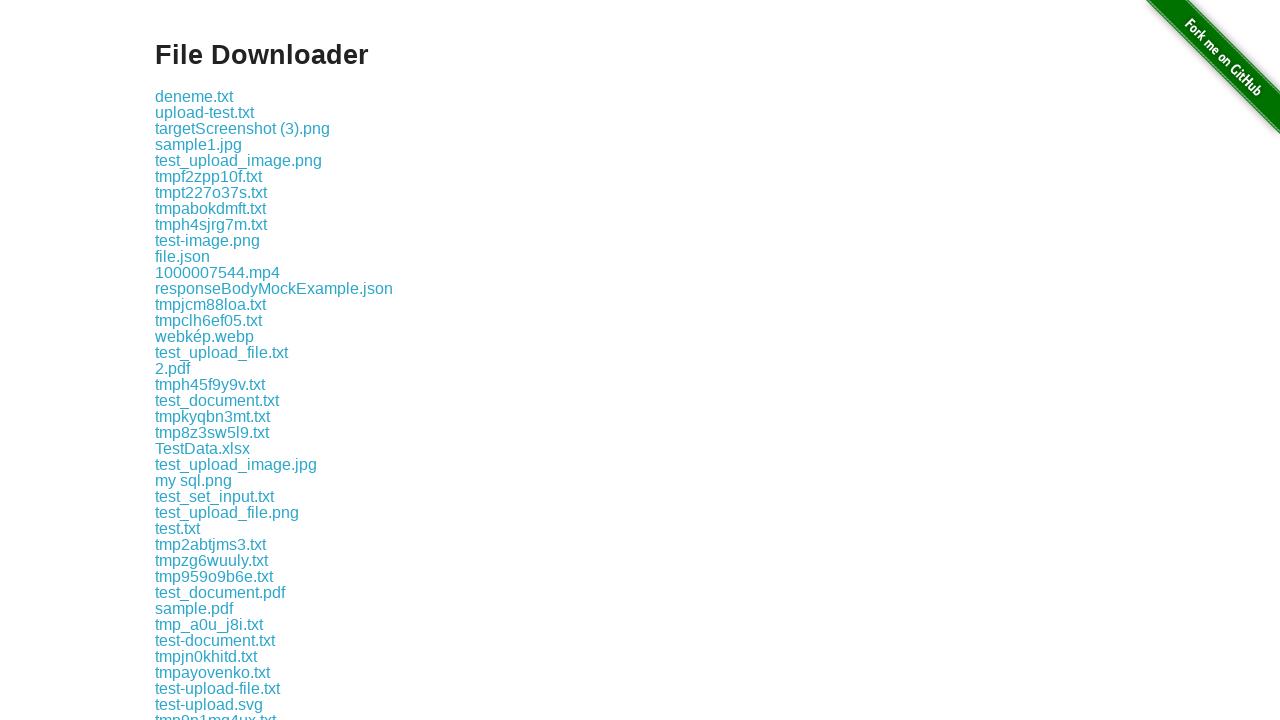

Clicked on 'some-file.txt' download link at (198, 360) on a:has-text('some-file.txt')
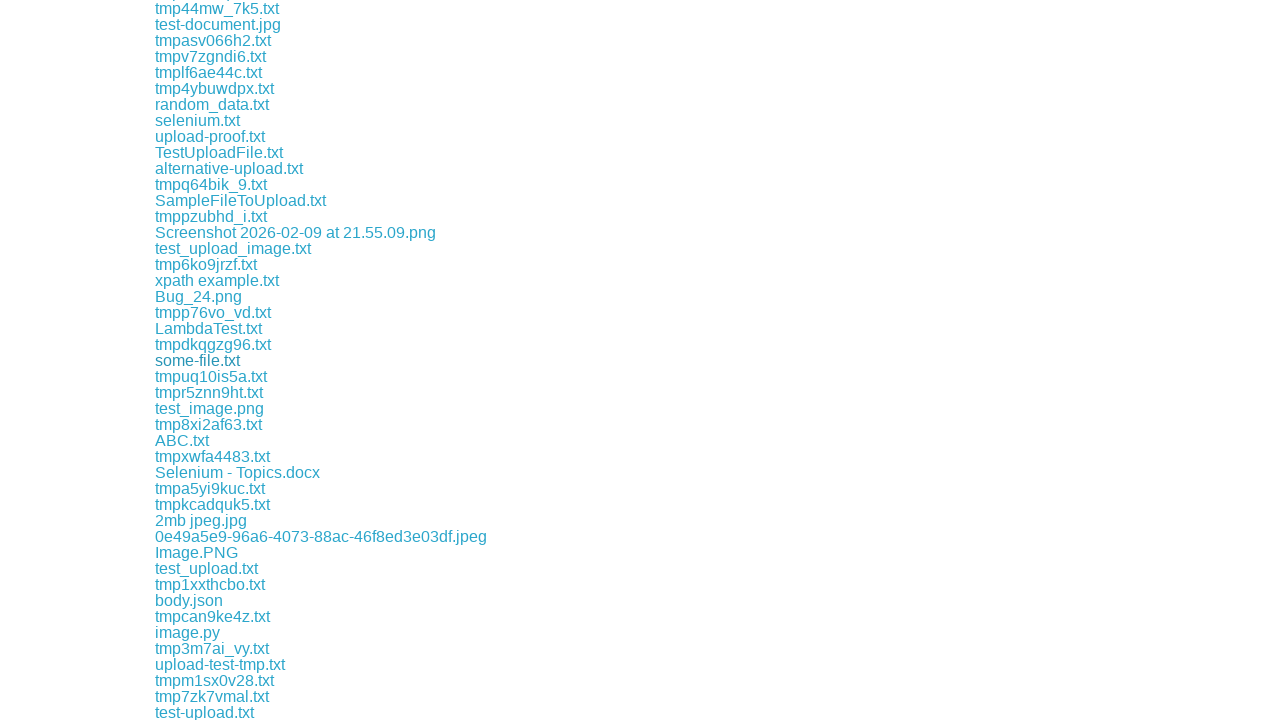

Download completed
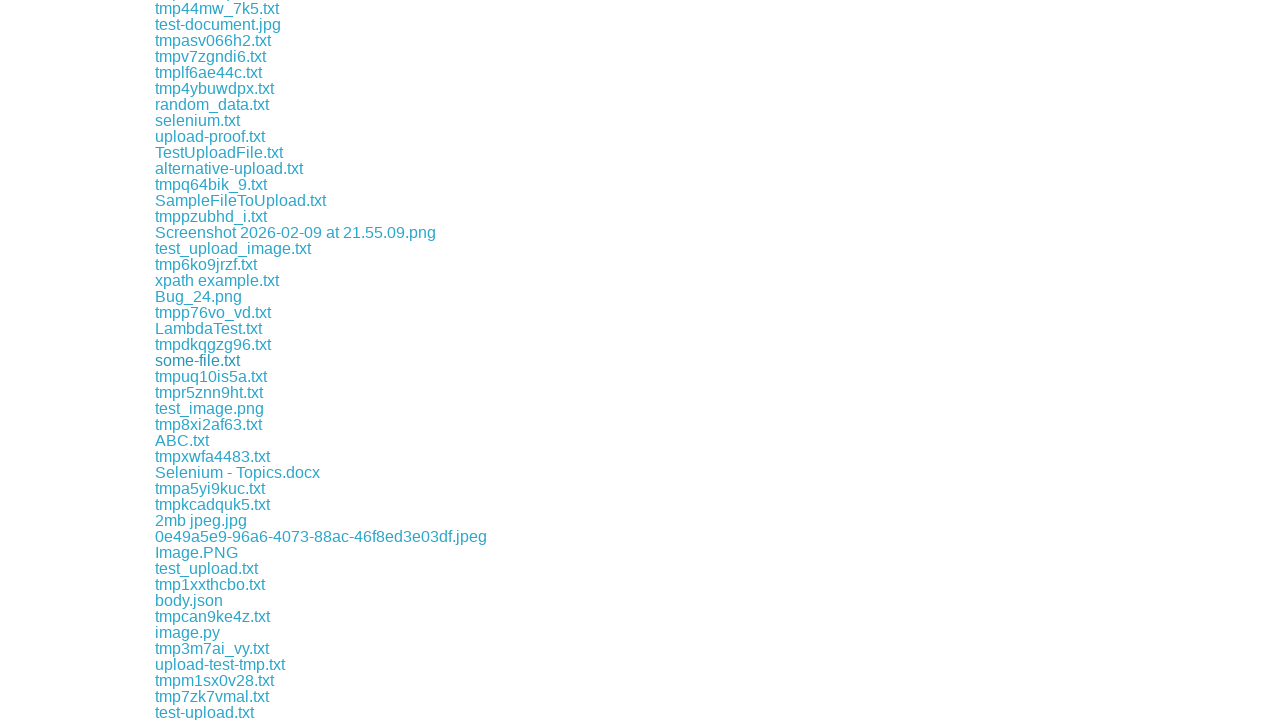

Retrieved downloaded file path
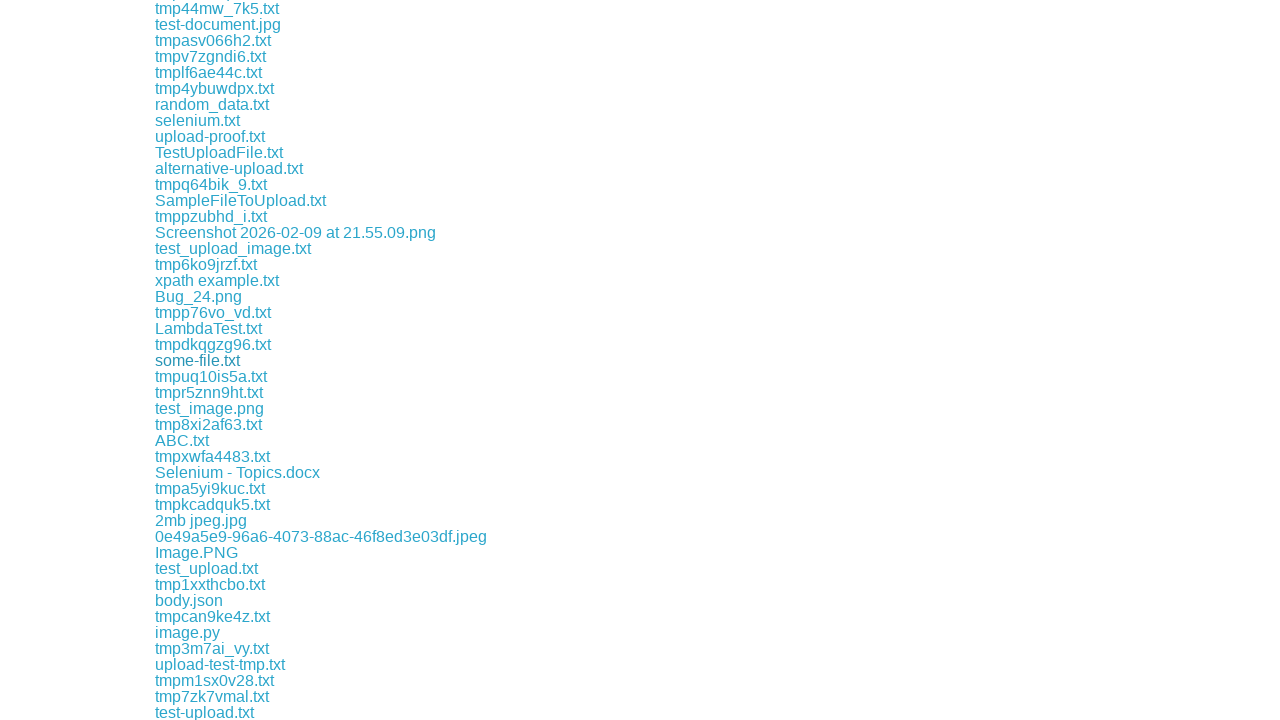

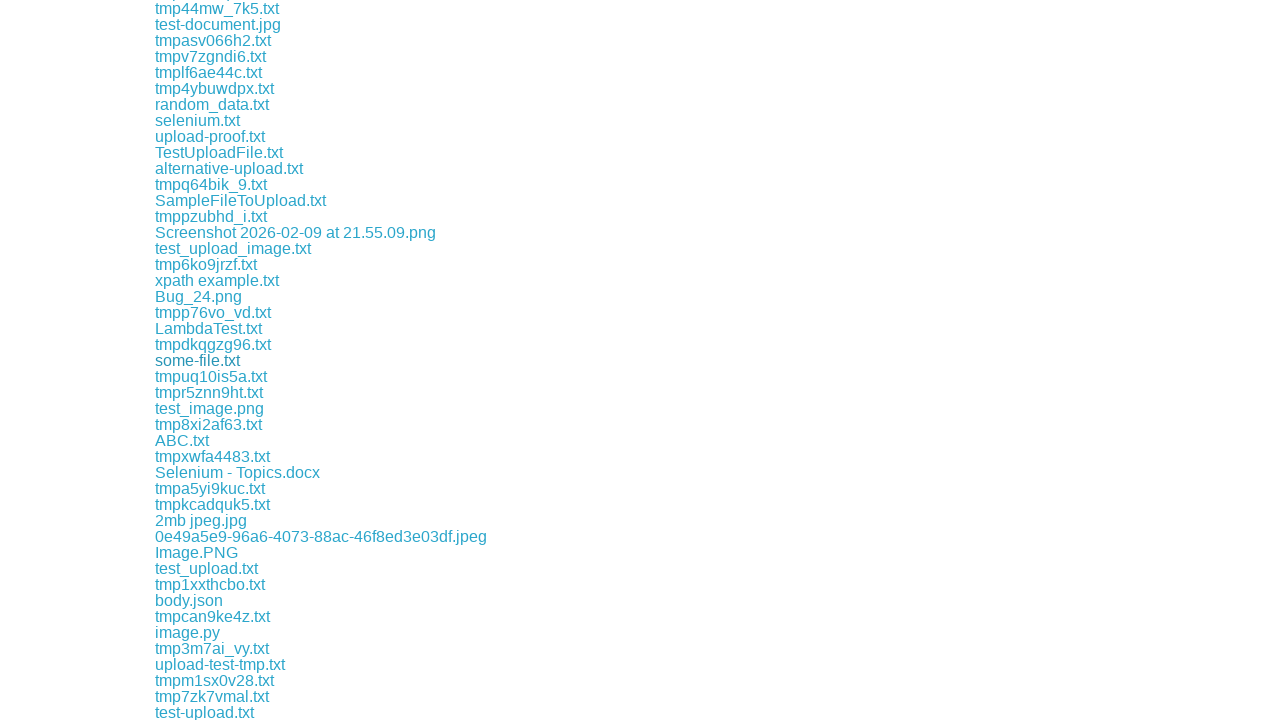